Finds and clicks a link with a specific mathematical calculation result, then fills out a form

Starting URL: http://suninjuly.github.io/find_link_text

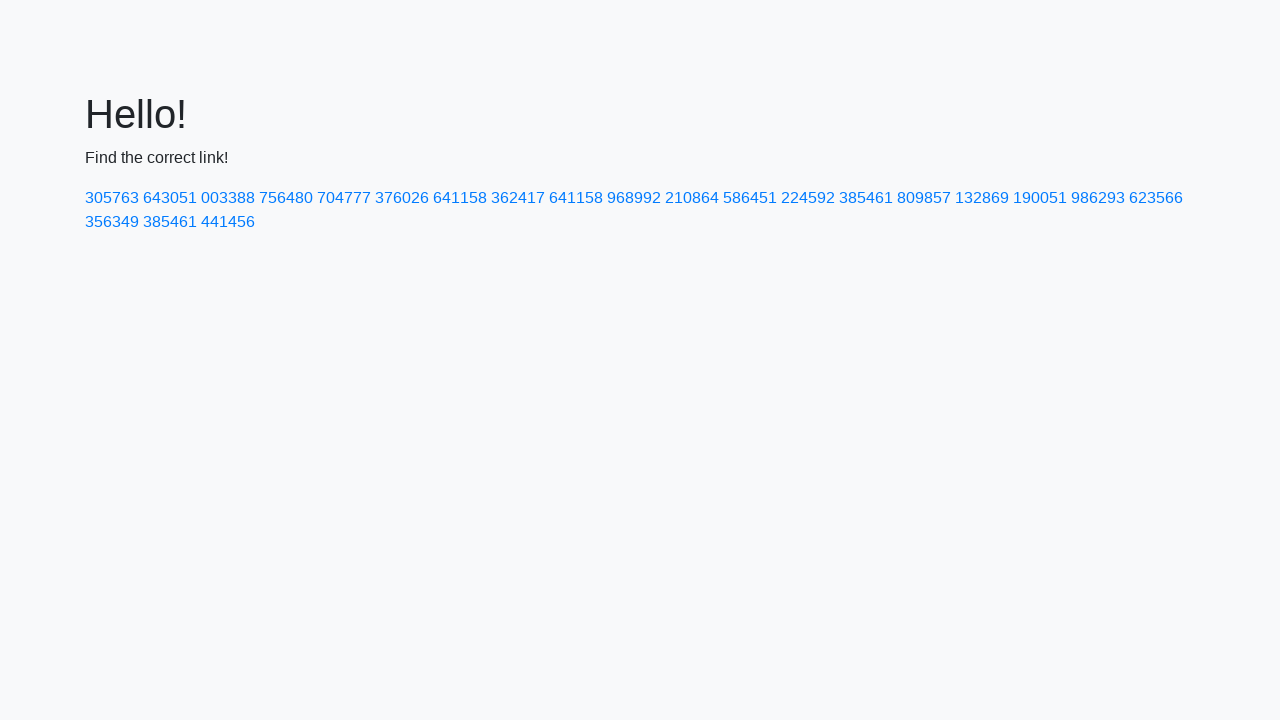

Clicked link with calculated text: 224592 at (808, 198) on text=224592
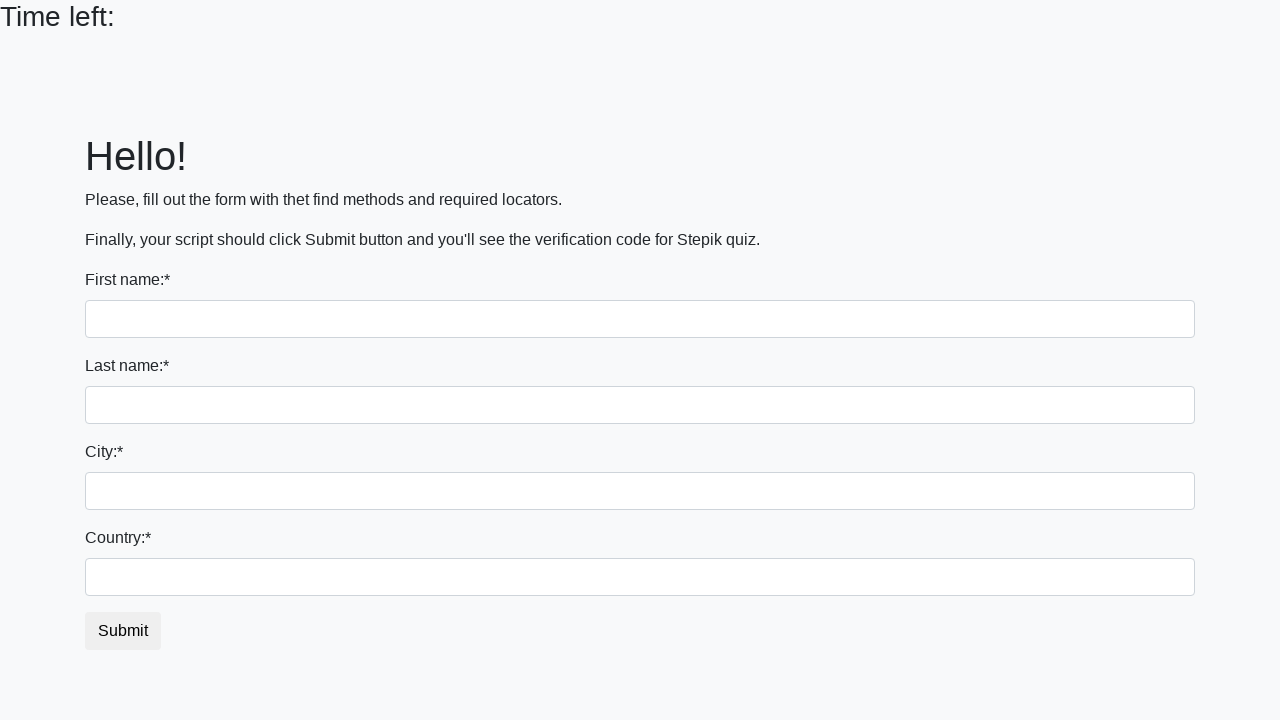

Filled first name field with 'Stanislav' on input[name='first_name']
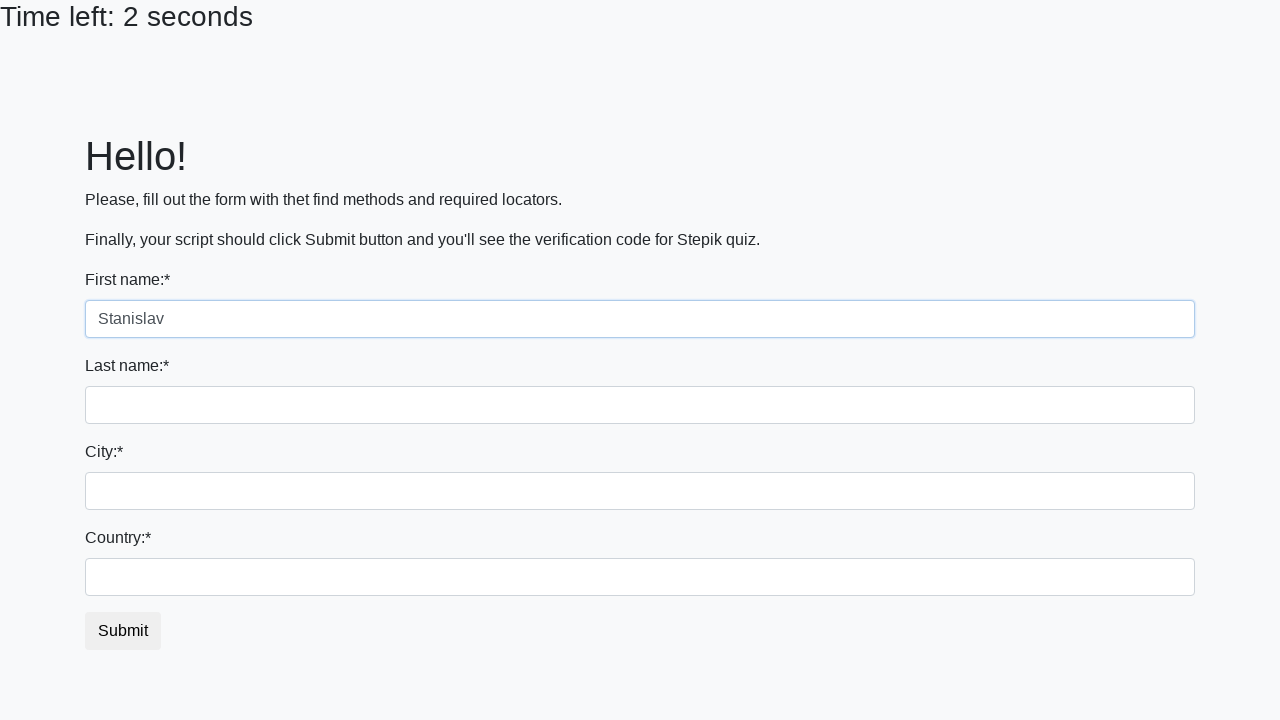

Filled last name field with 'Dmitriev' on input[name='last_name']
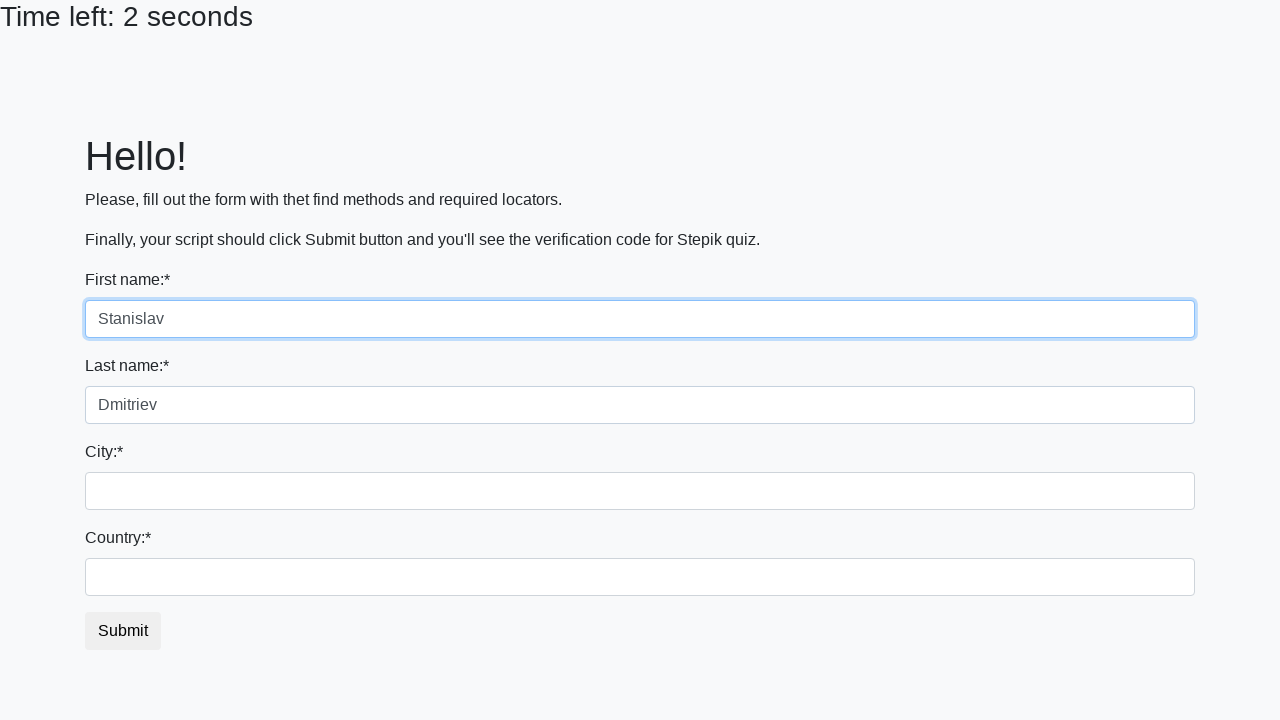

Filled city field with 'Tver' on .form-control.city
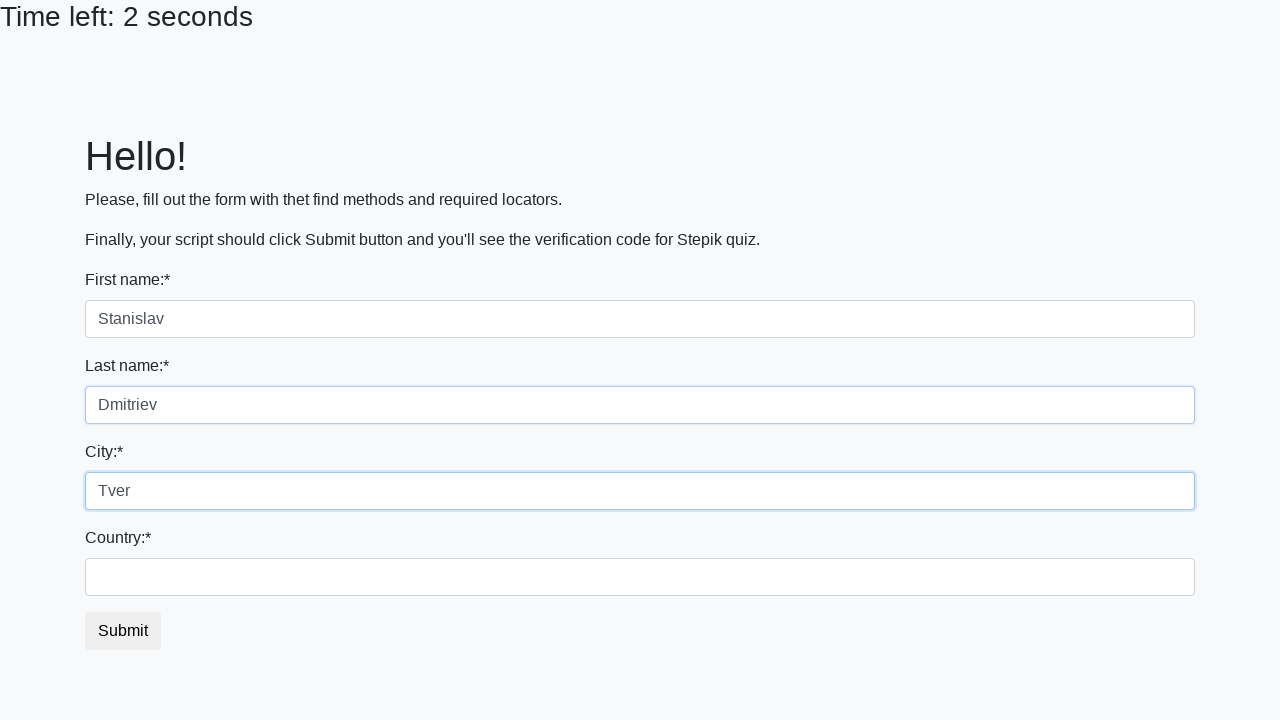

Filled country field with 'Russia' on #country
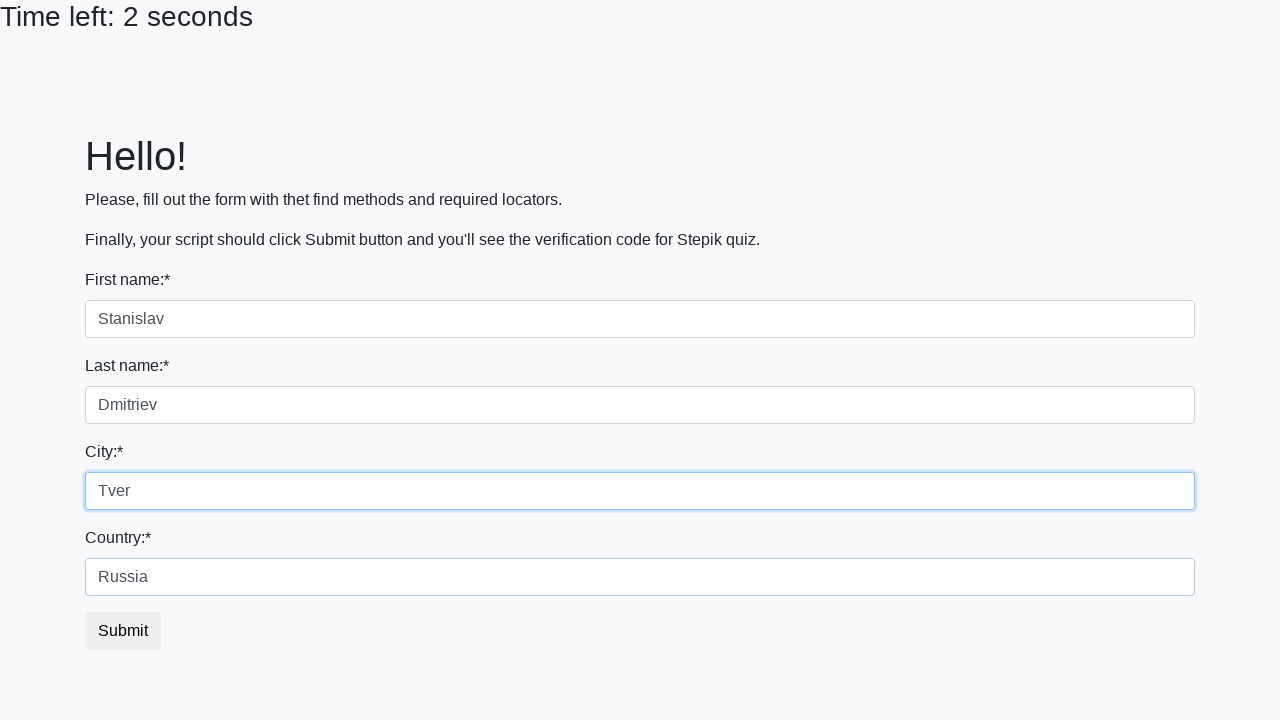

Clicked submit button to submit the form at (123, 631) on button.btn
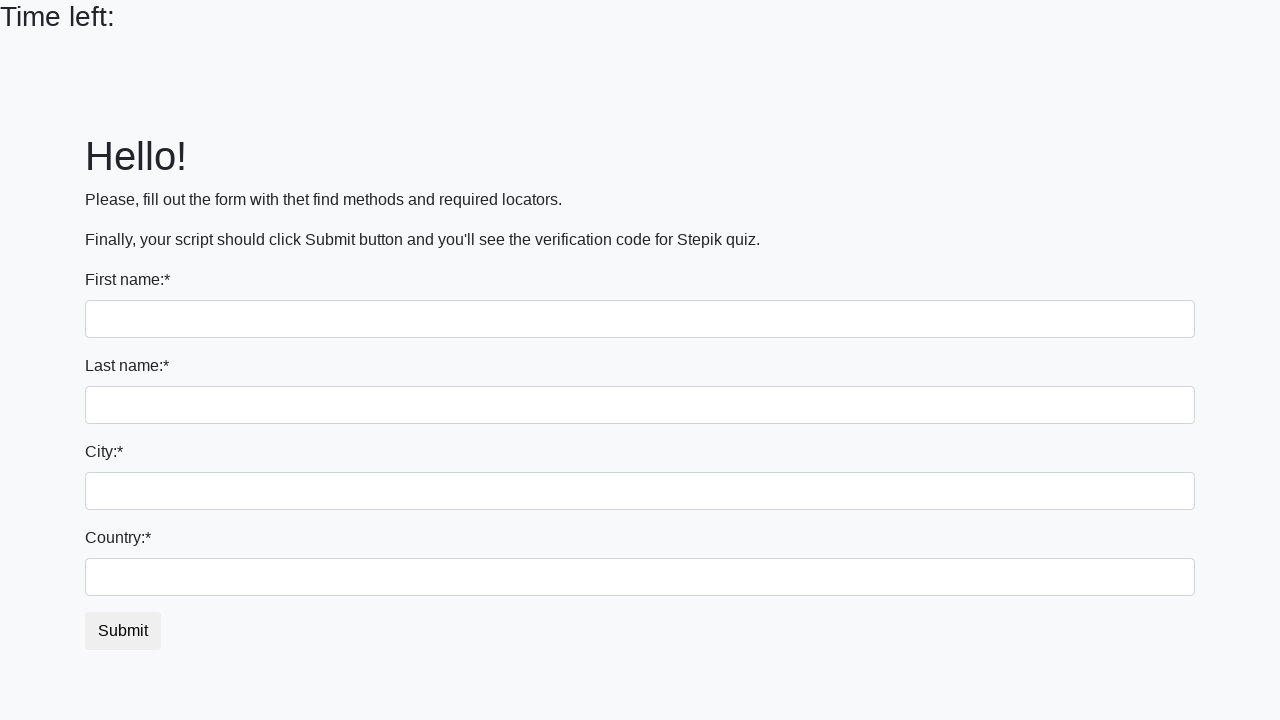

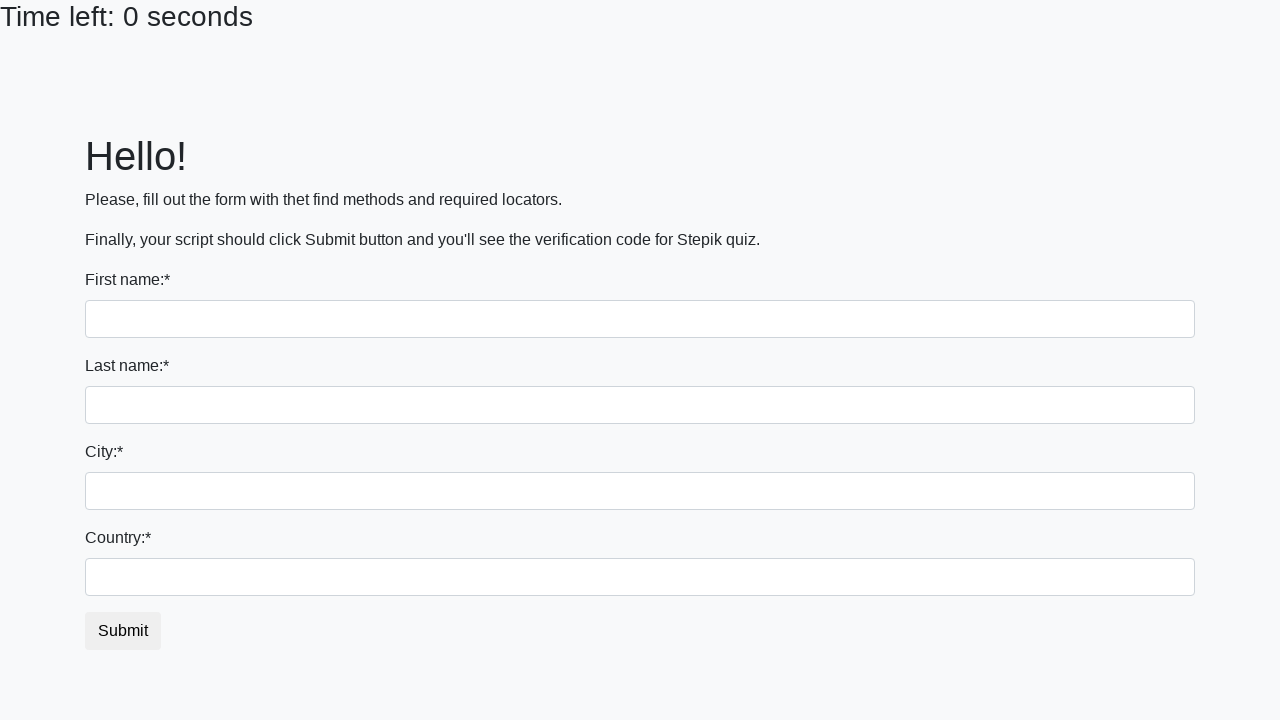